Tests navigation through links on a practice website by clicking on HOME and INTERVIEW links using link text locators

Starting URL: https://www.letskodeit.com/practice

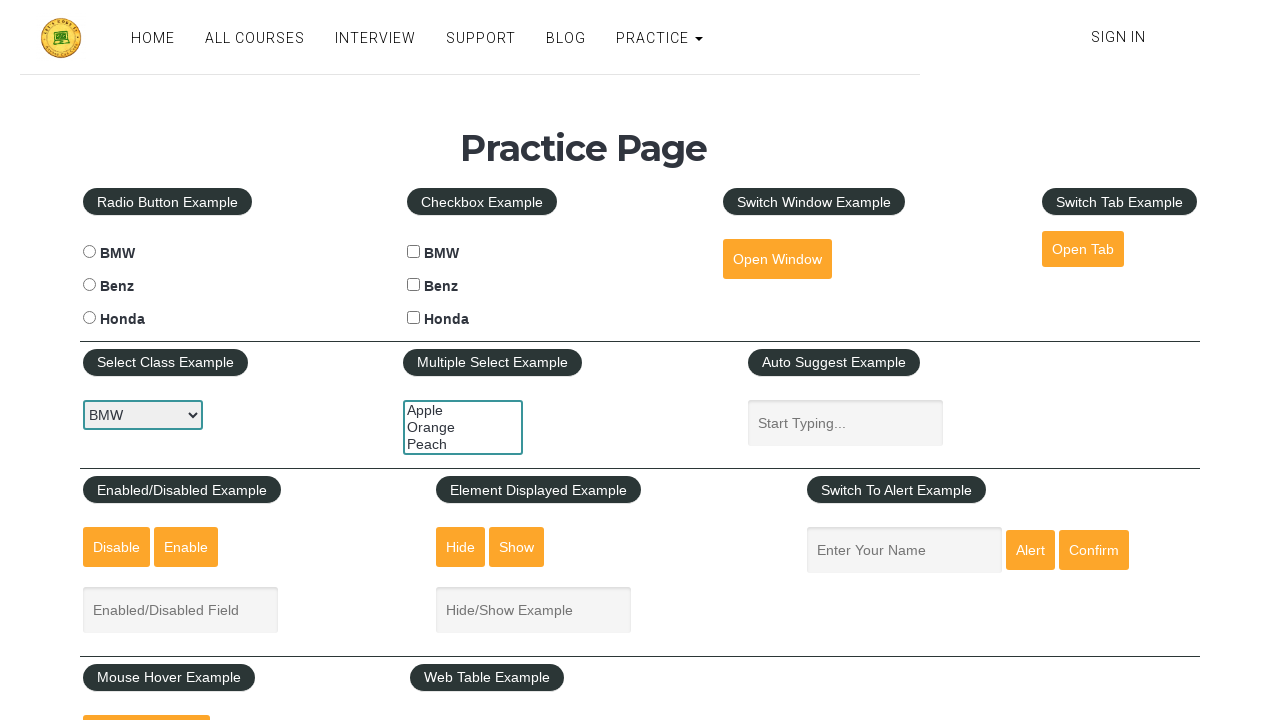

Clicked on HOME link at (153, 38) on text=HOME
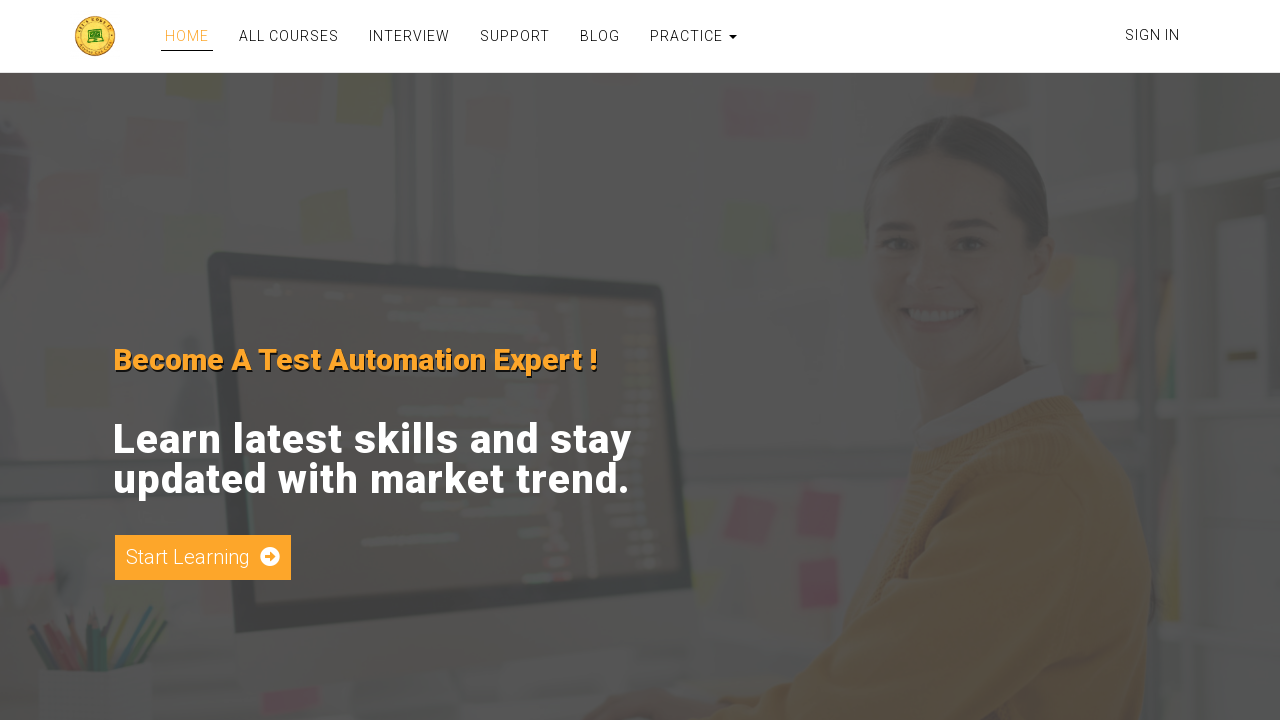

Waited for HOME page to load (networkidle)
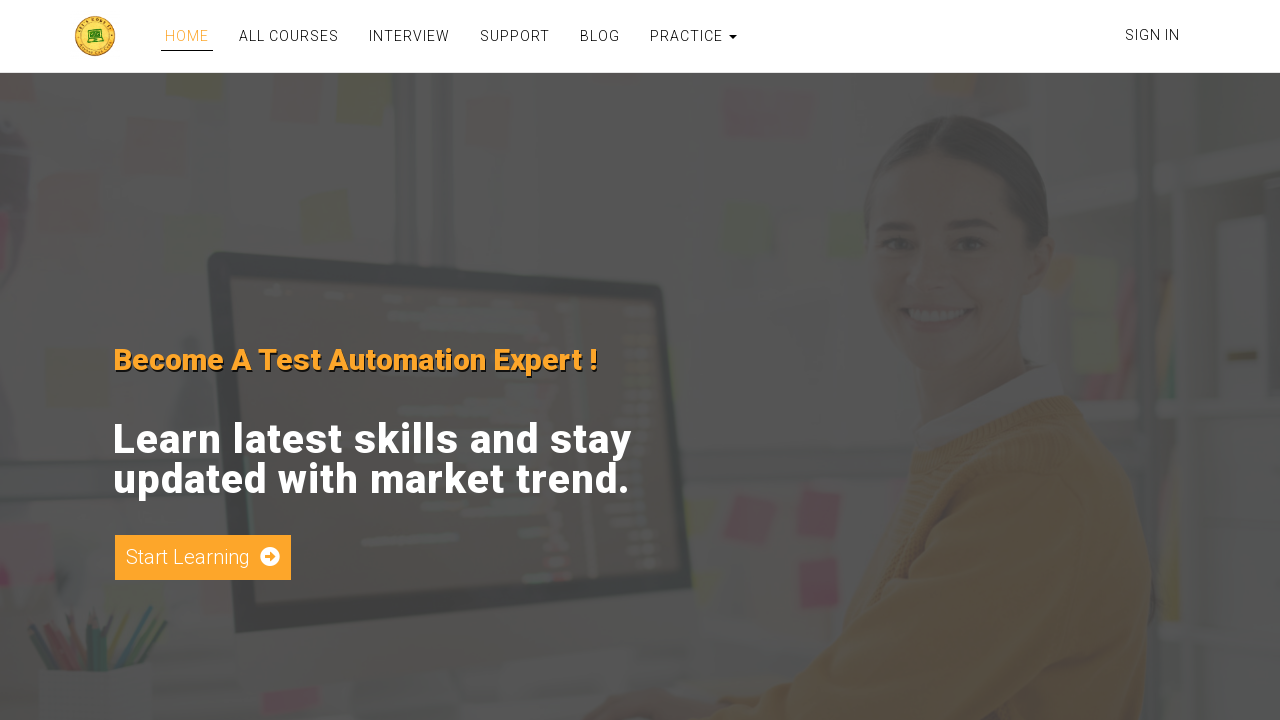

Clicked on INTERVIEW link at (409, 36) on text=INTERVIEW
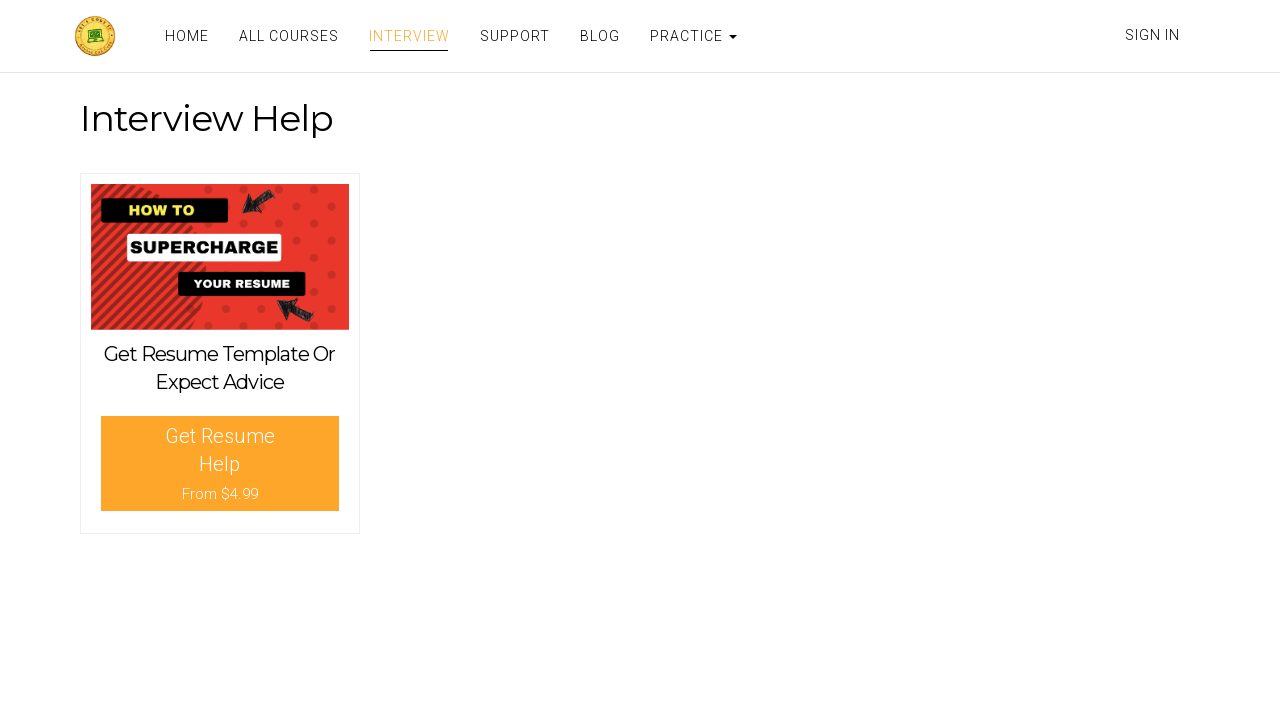

Waited for INTERVIEW page to load (networkidle)
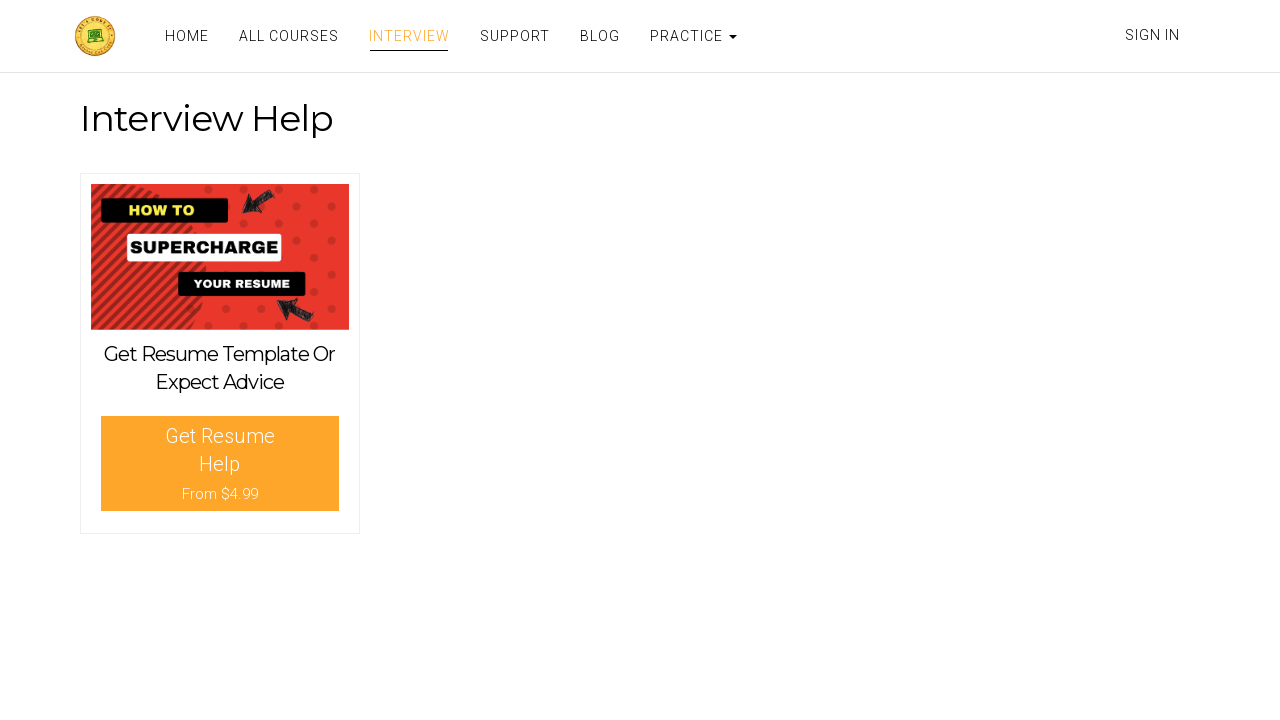

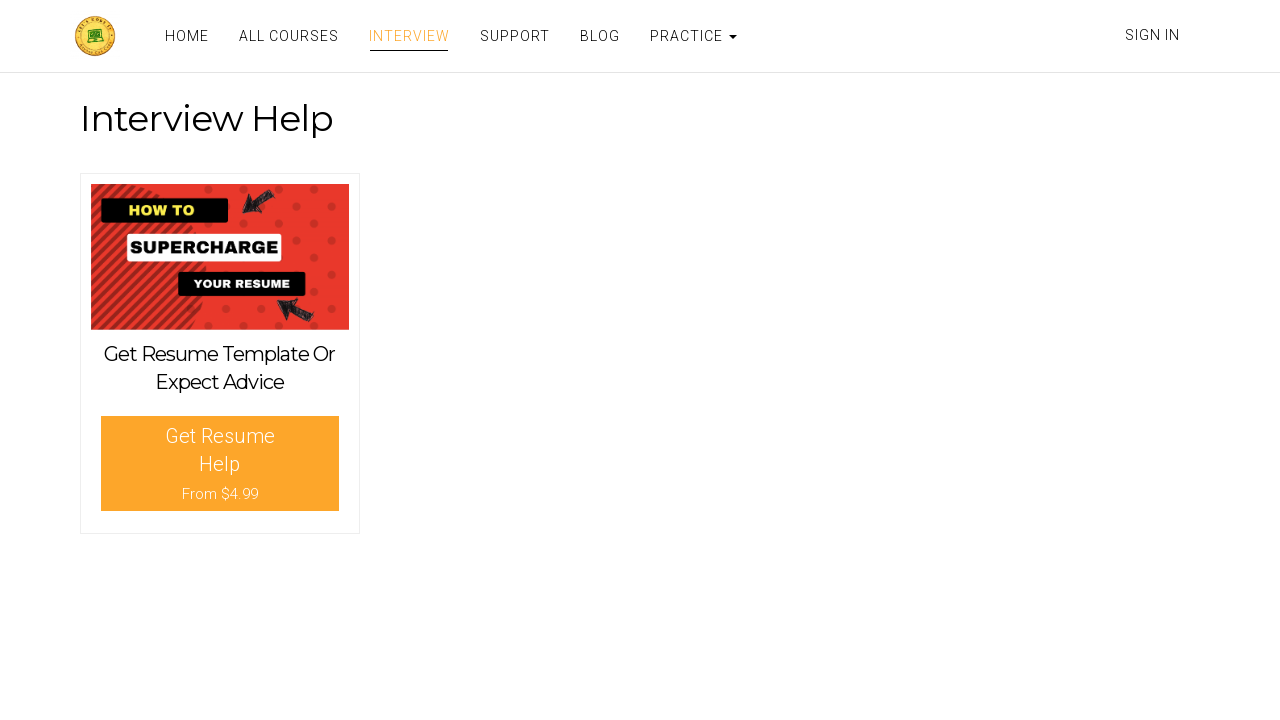